Expands the Table Data section, clears and fills the Caption and ID input fields with new values, then clicks the Refresh Table button.

Starting URL: https://testpages.herokuapp.com/styled/tag/dynamic-table.html

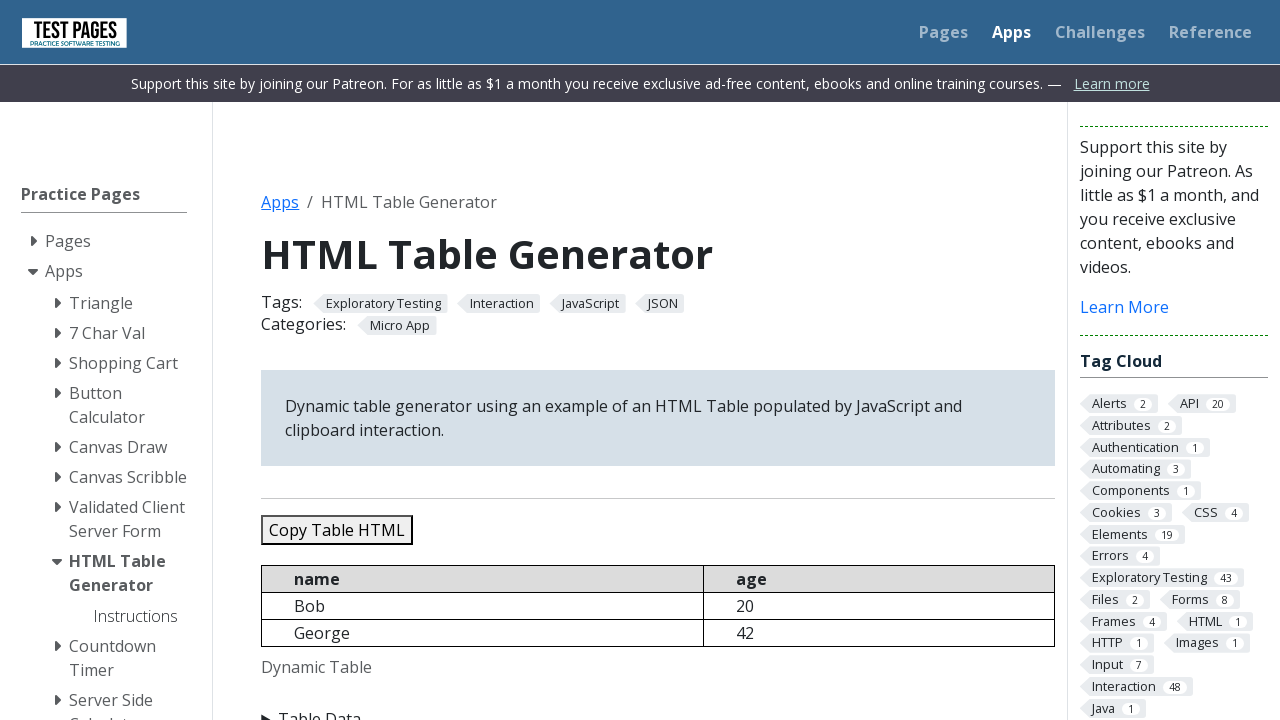

Clicked on the Table Data section to expand it at (658, 708) on xpath=//summary[text()='Table Data']
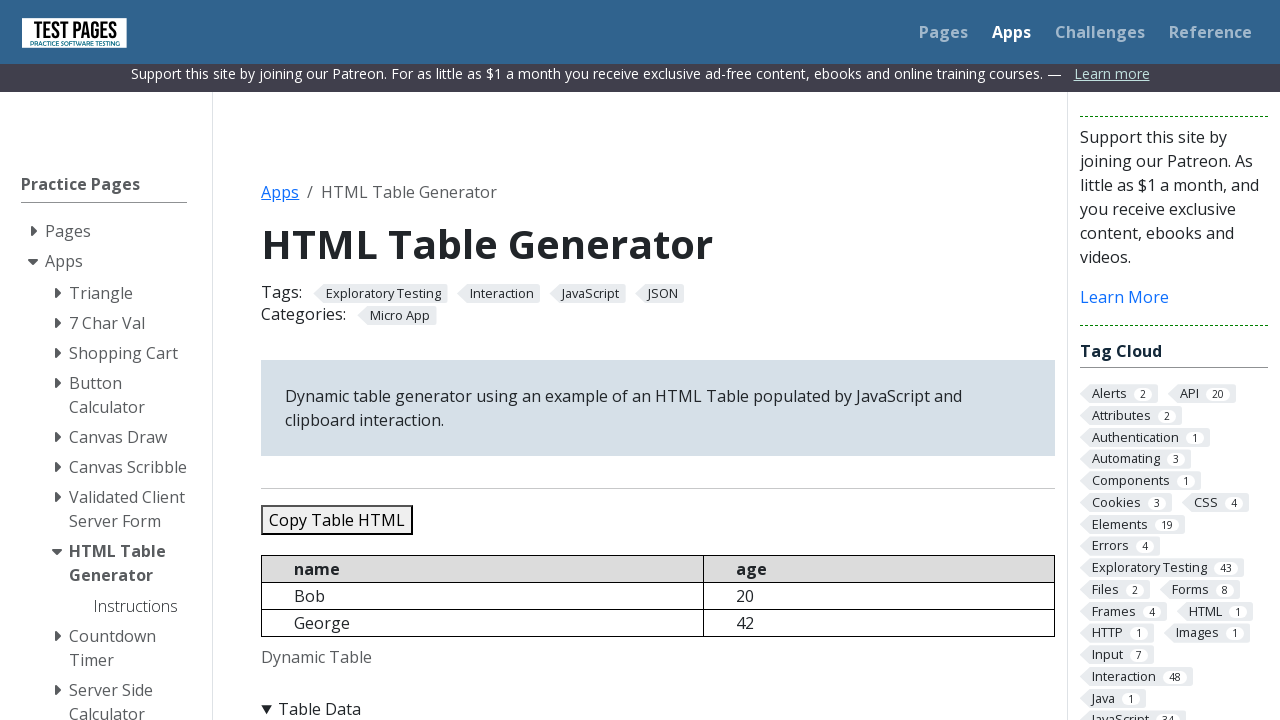

Clicked on the Caption input field at (421, 360) on #caption
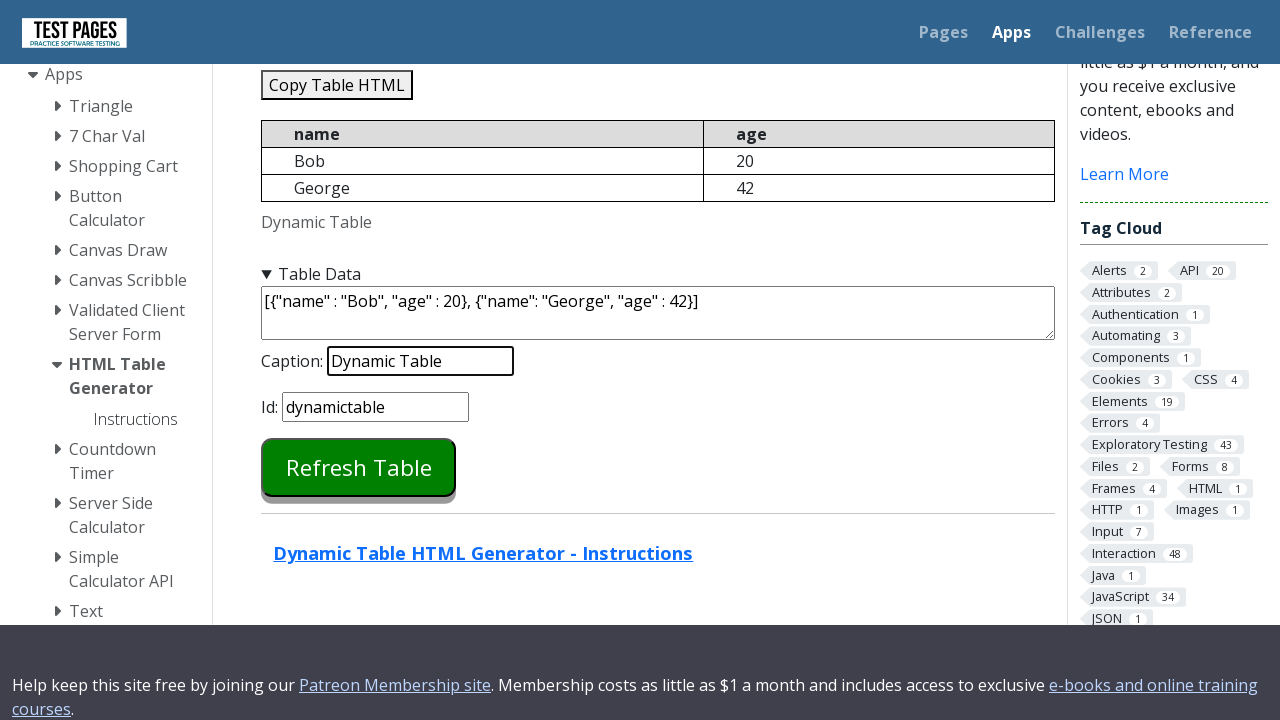

Cleared the Caption input field on #caption
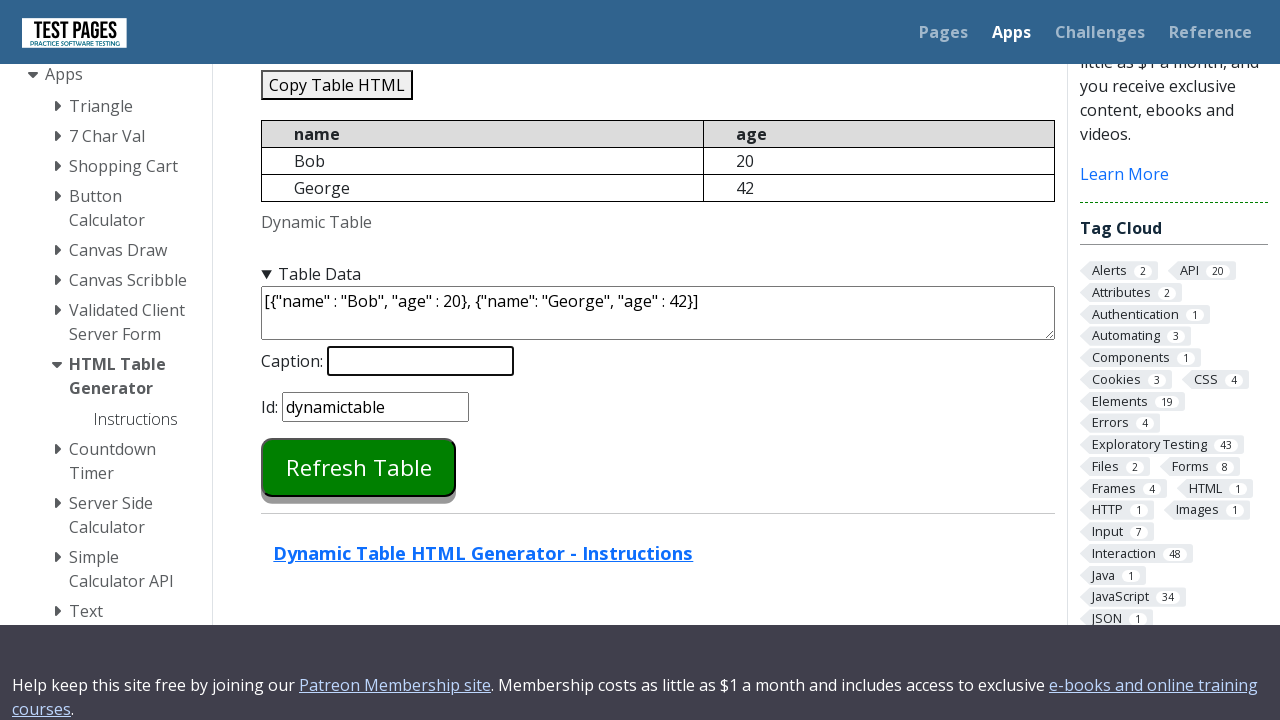

Filled Caption field with 'Alina' on #caption
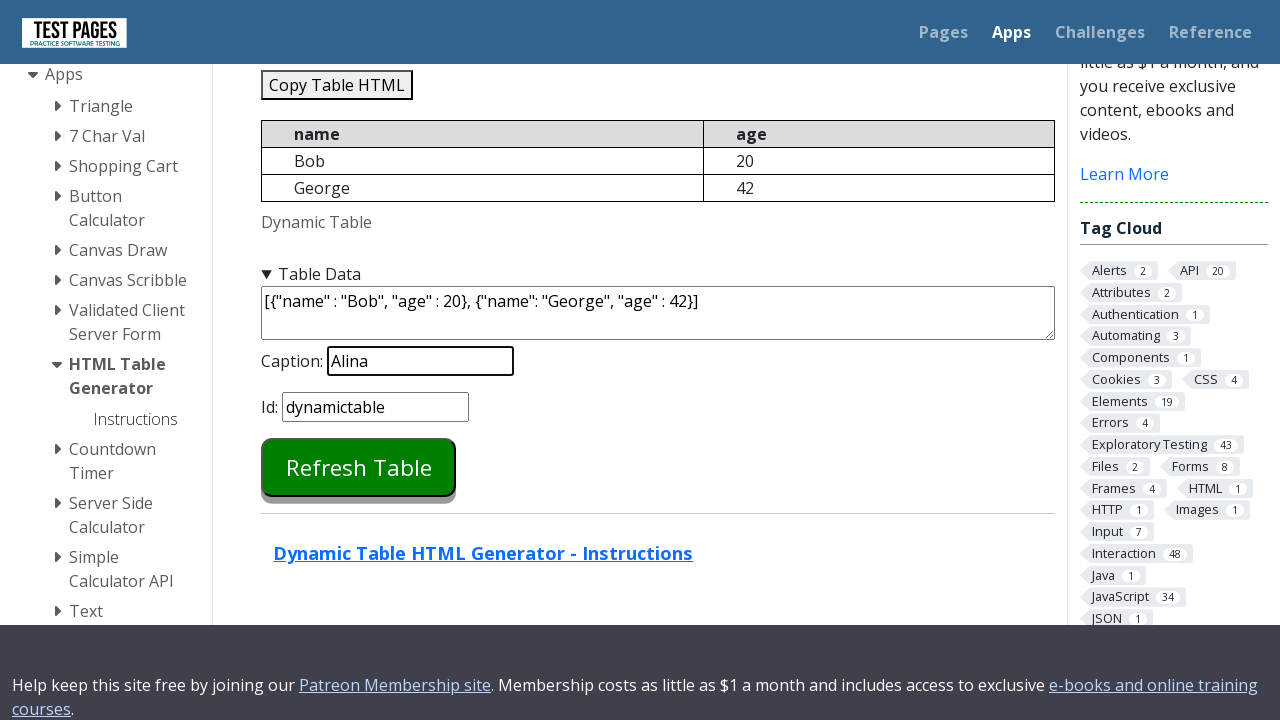

Clicked on the ID input field at (376, 406) on #tableid
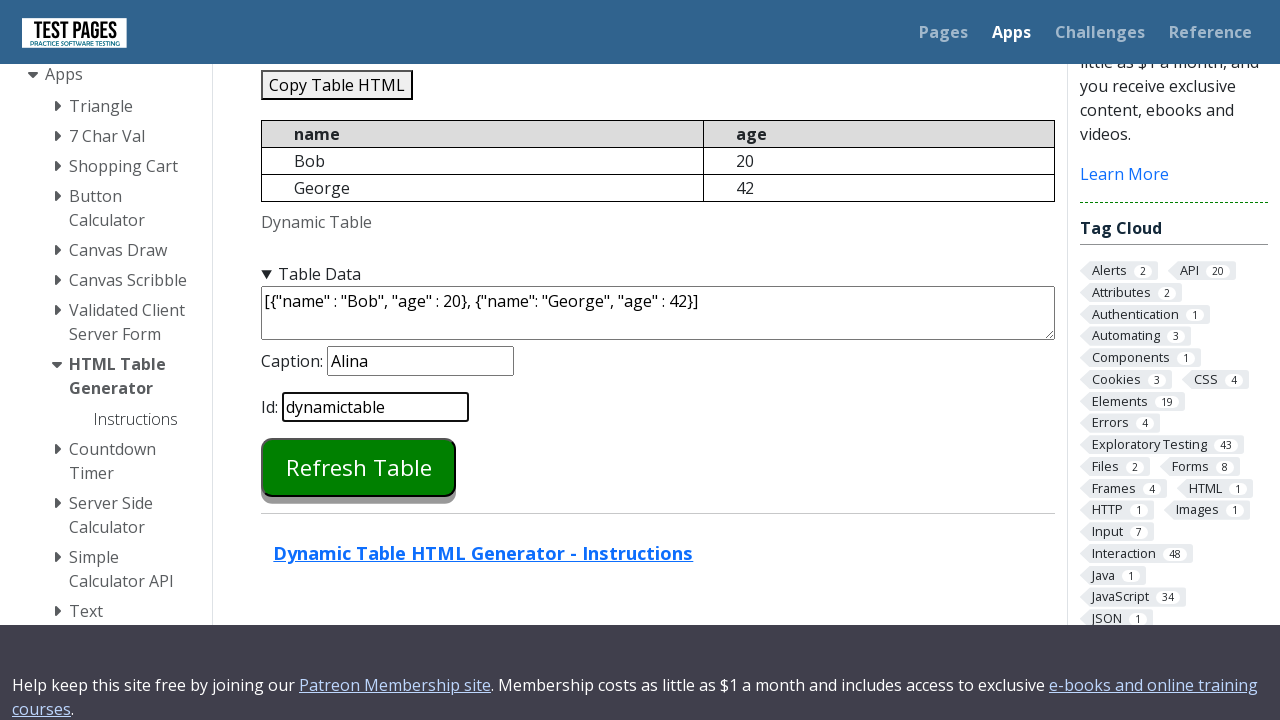

Cleared the ID input field on #tableid
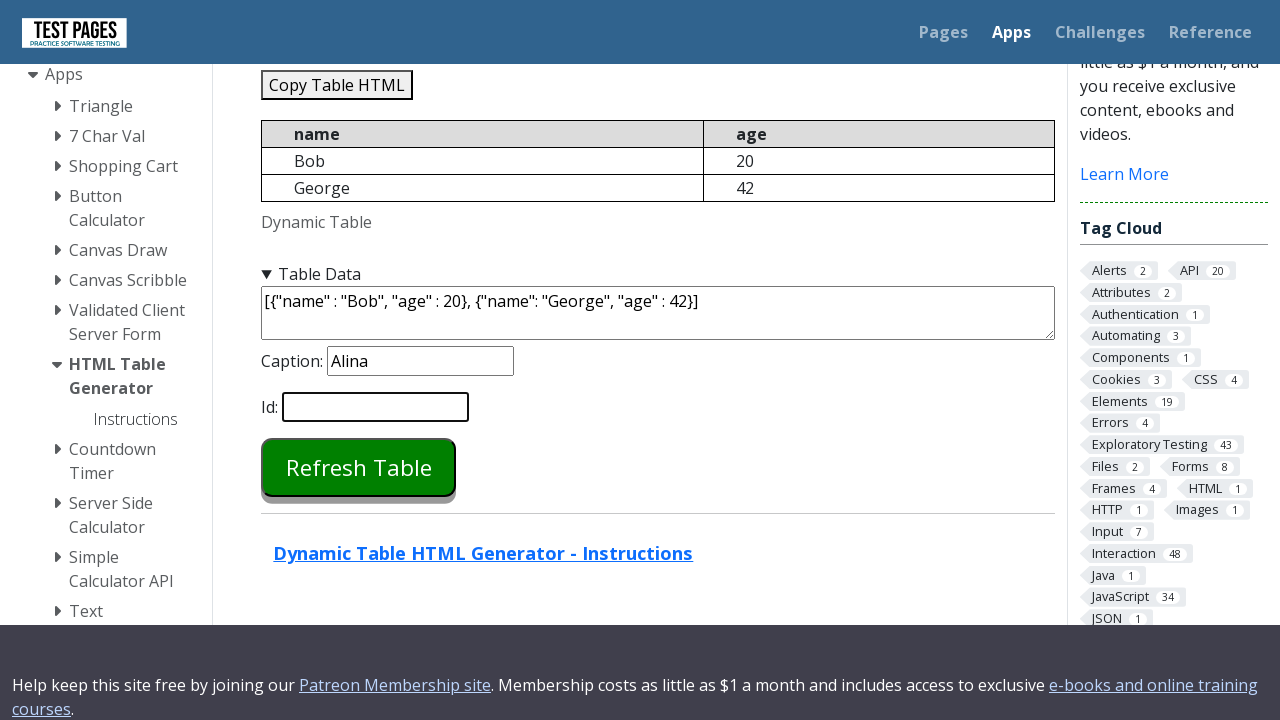

Filled ID field with '123' on #tableid
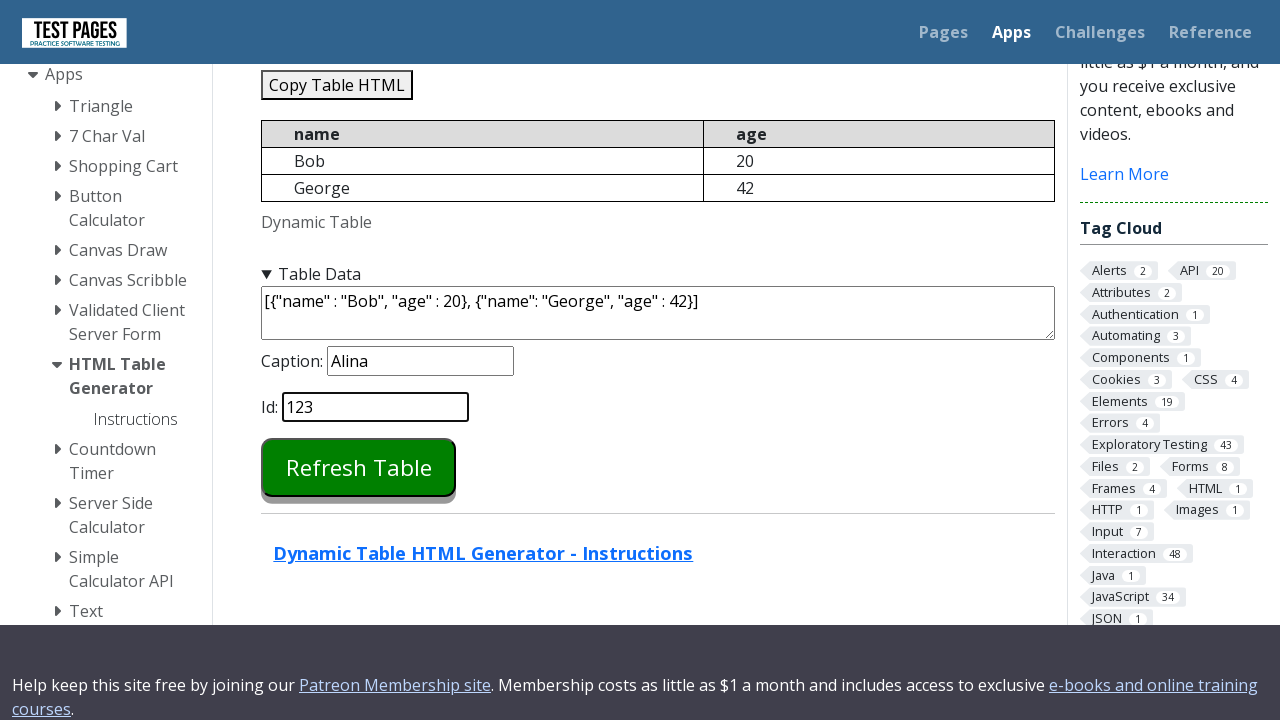

Clicked the Refresh Table button at (359, 467) on #refreshtable
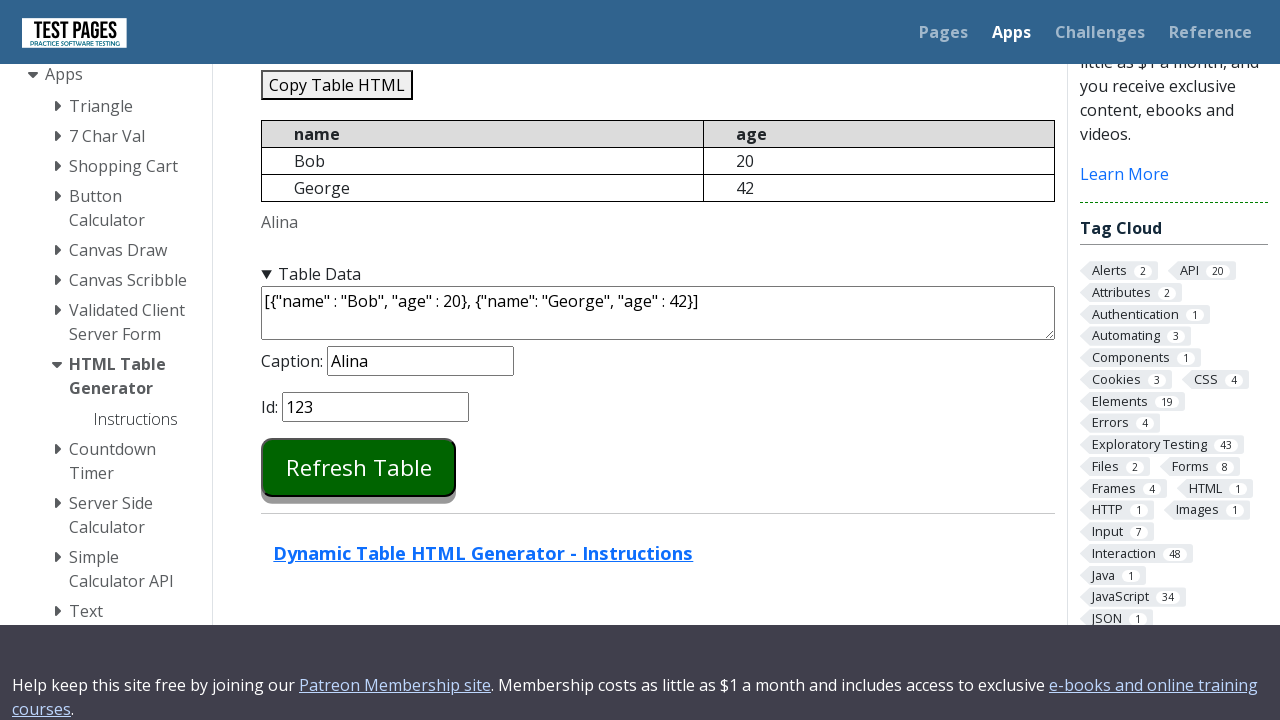

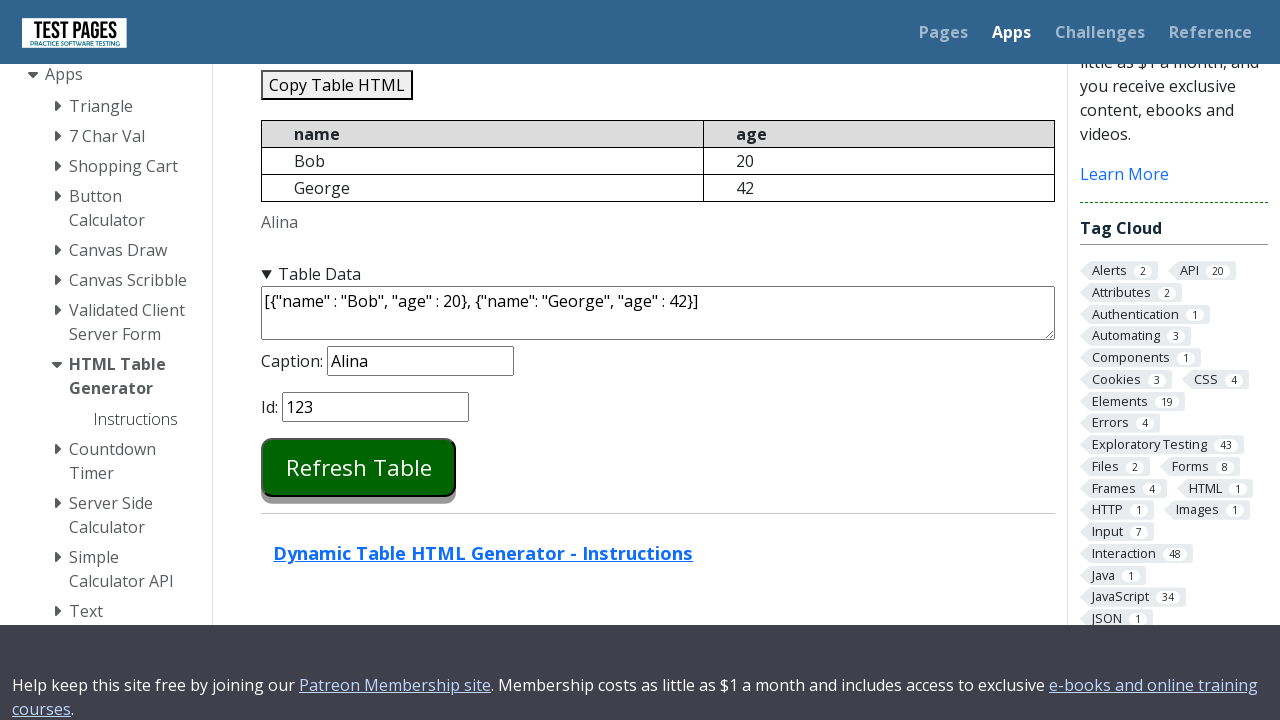